Tests opting out of A/B testing by adding an opt-out cookie before navigating to the A/B test page, then verifying the opt-out heading is displayed

Starting URL: http://the-internet.herokuapp.com

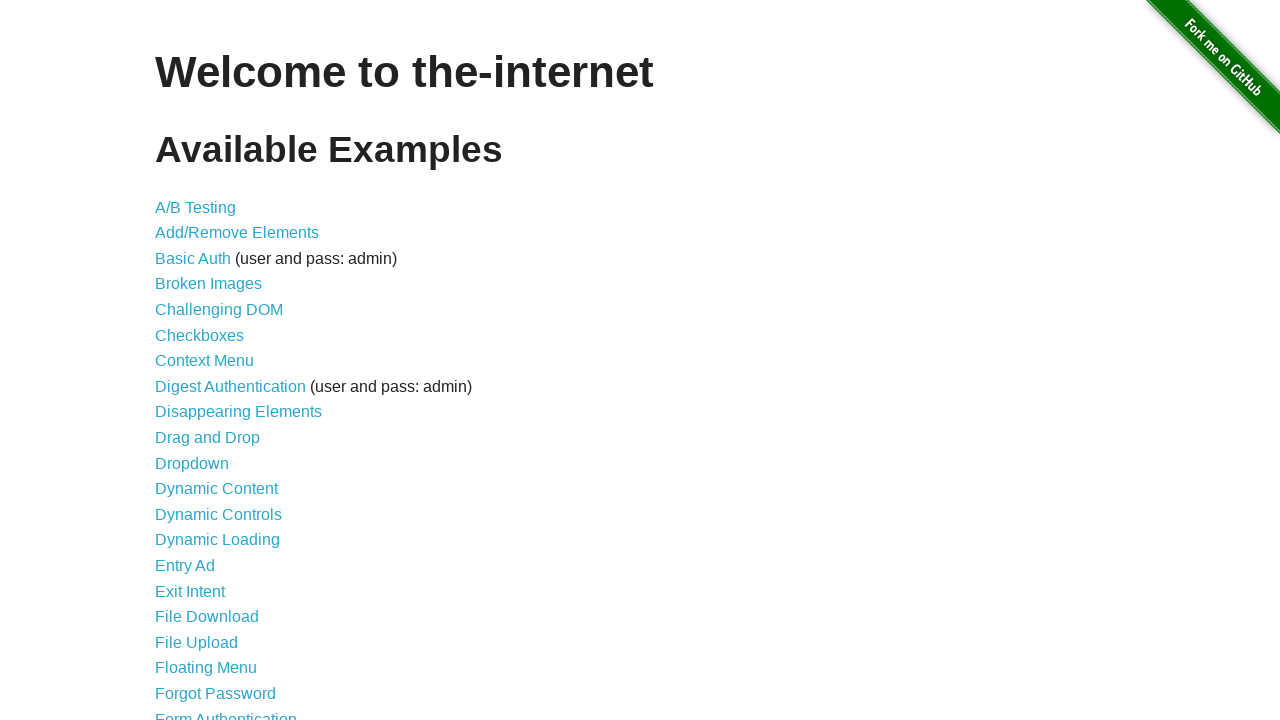

Added optimizelyOptOut cookie to opt out of A/B testing
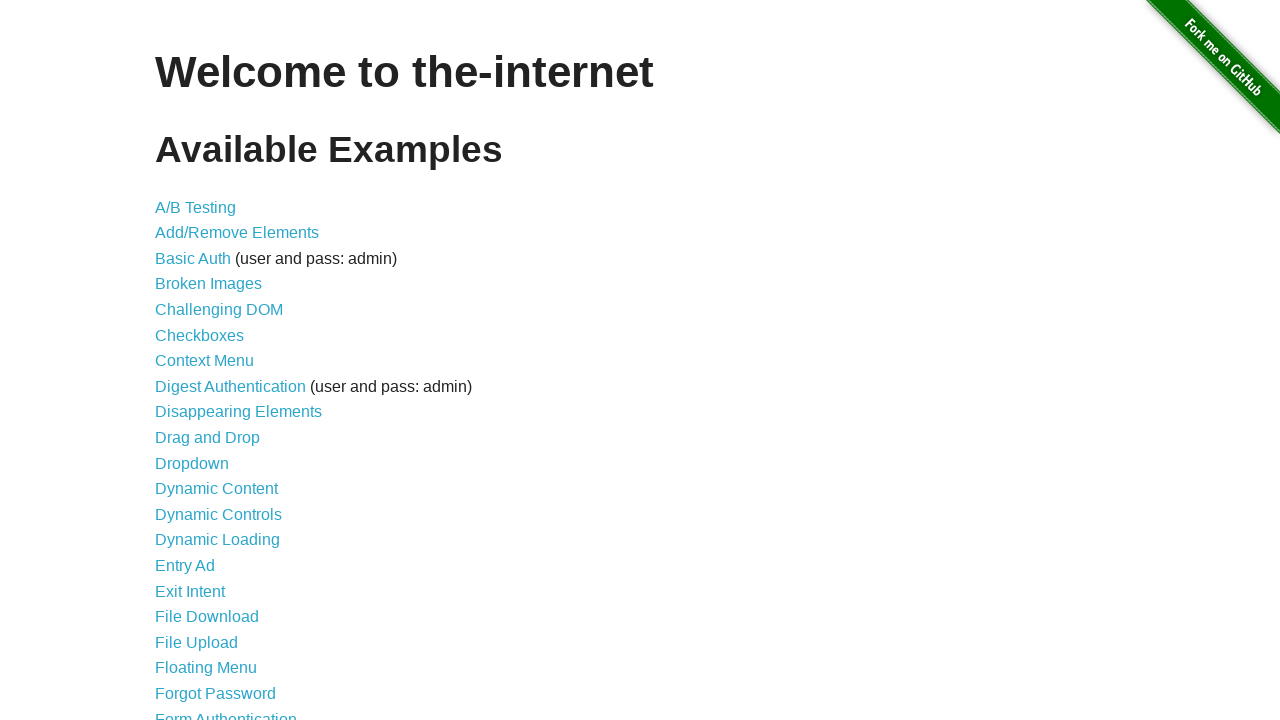

Navigated to A/B test page
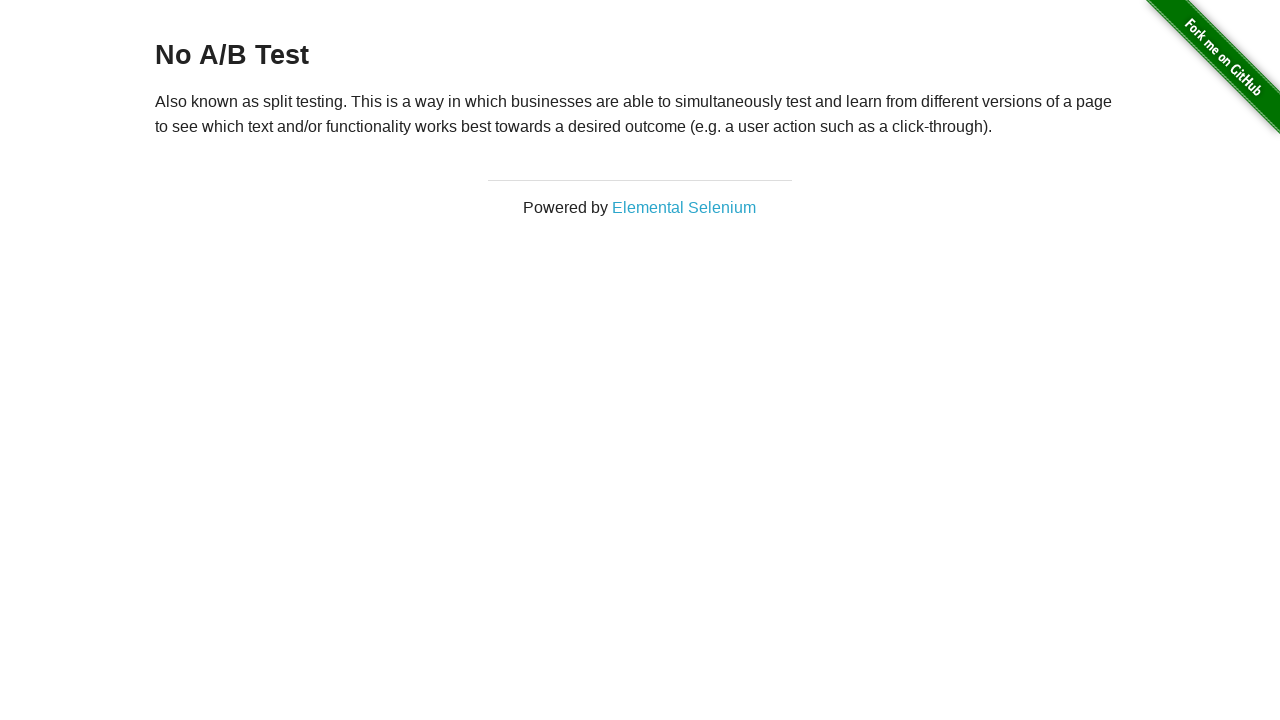

Waited for heading element to load
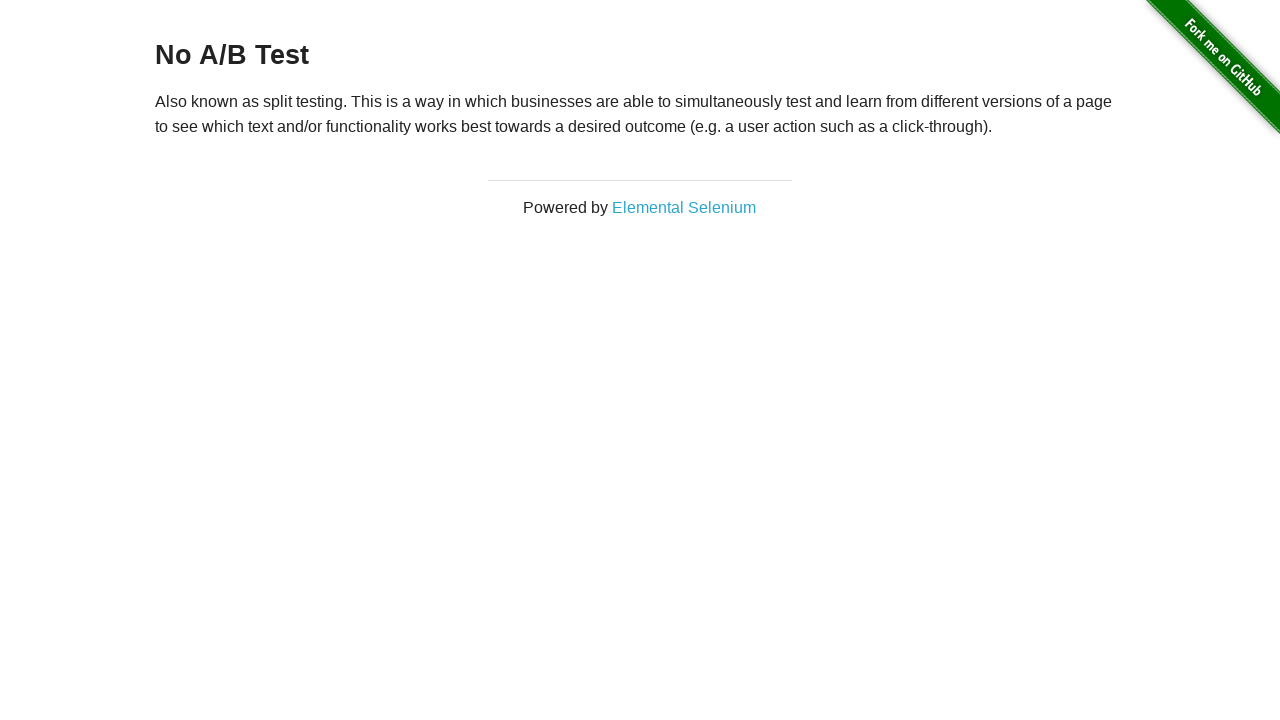

Retrieved heading text from page
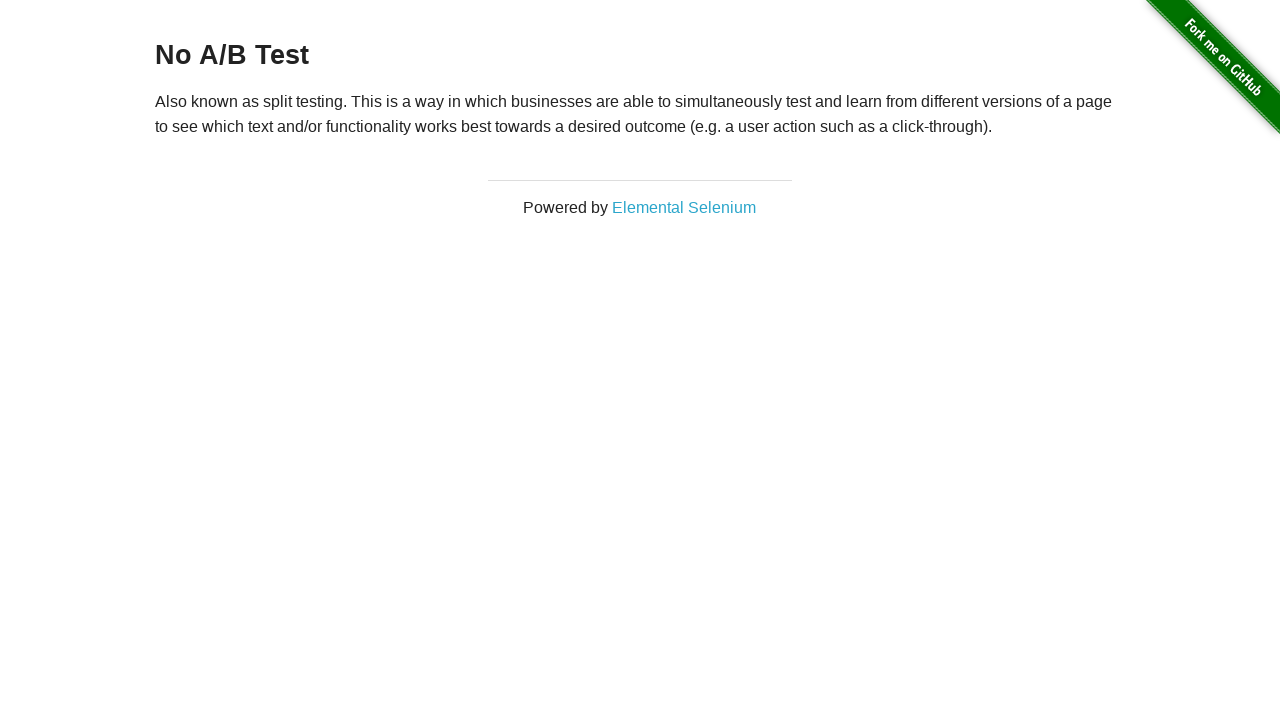

Verified heading text is 'No A/B Test' - opt-out successful
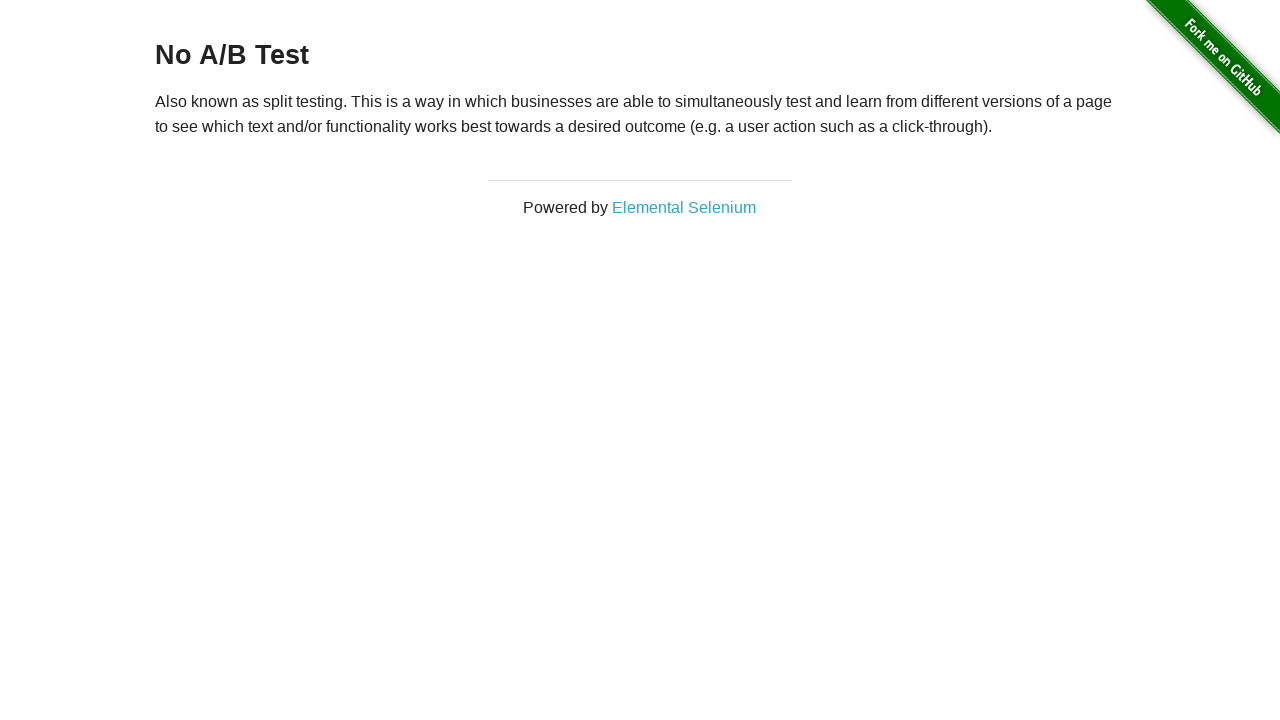

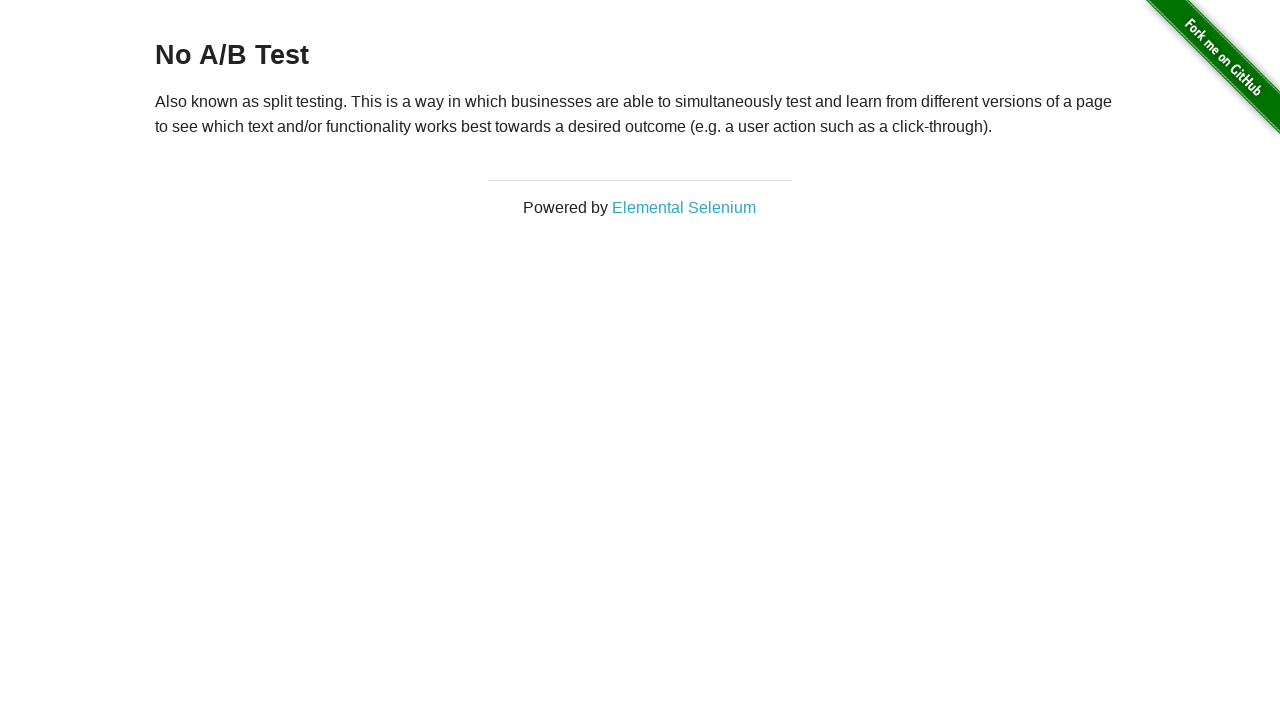